Tests multi-select dropdown by selecting all available language options one by one, then deselecting all options.

Starting URL: https://practice.cydeo.com/dropdown

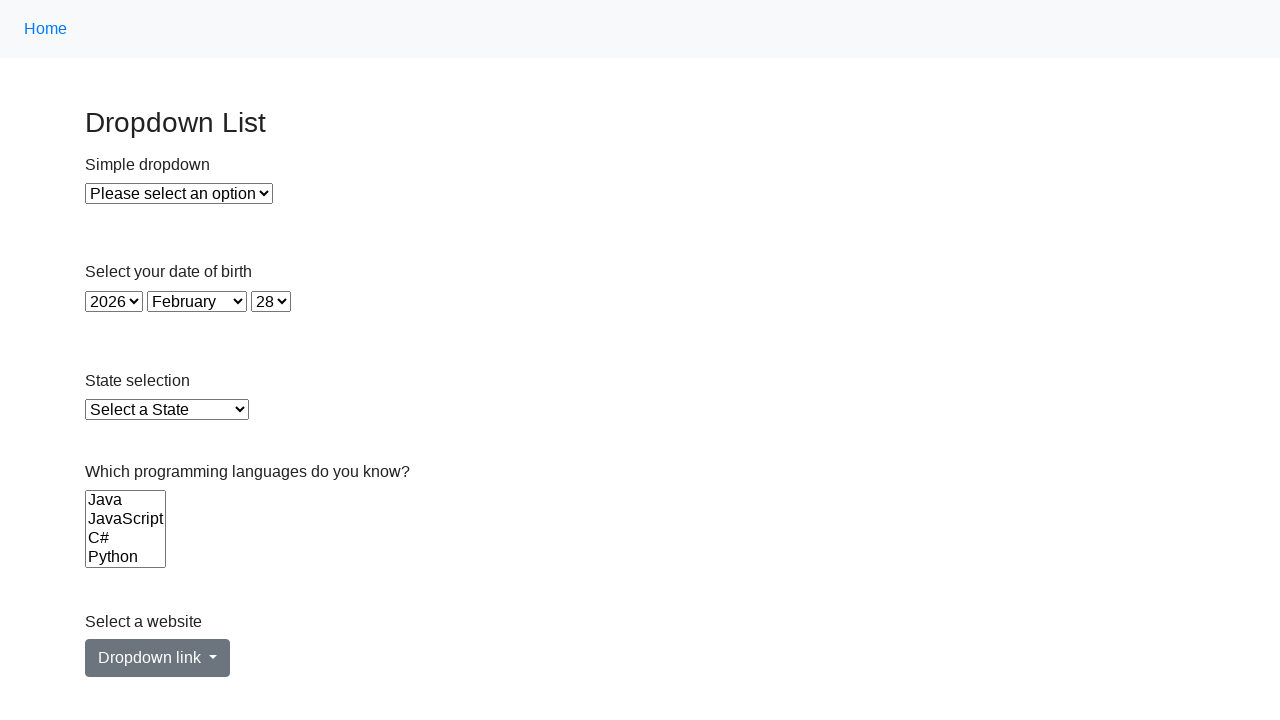

Located multi-select dropdown for Languages
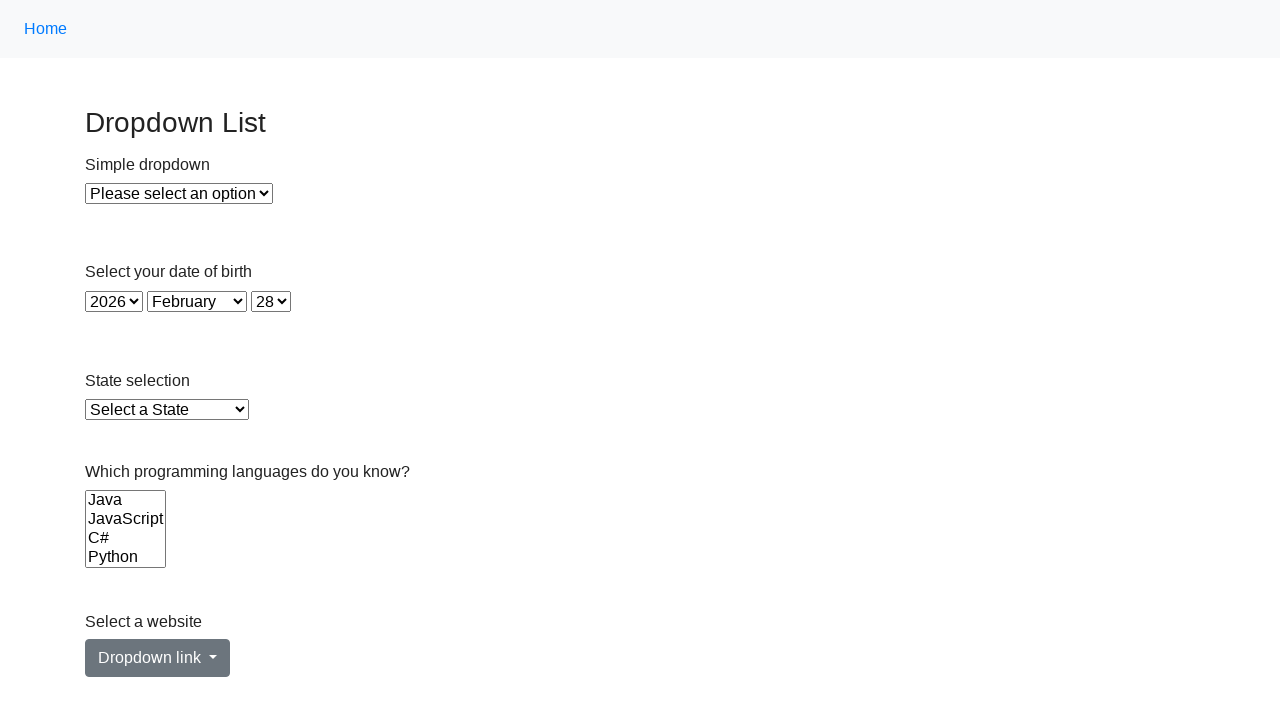

Located all option elements in the dropdown
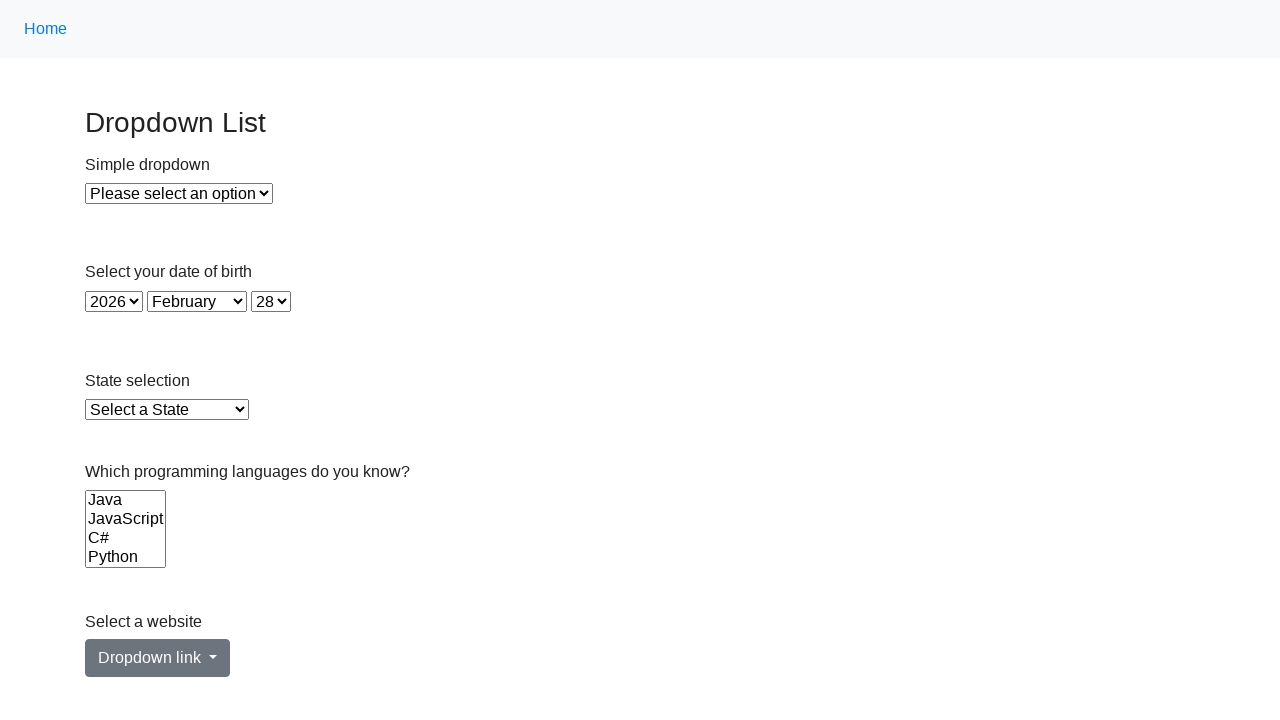

Counted 6 available language options
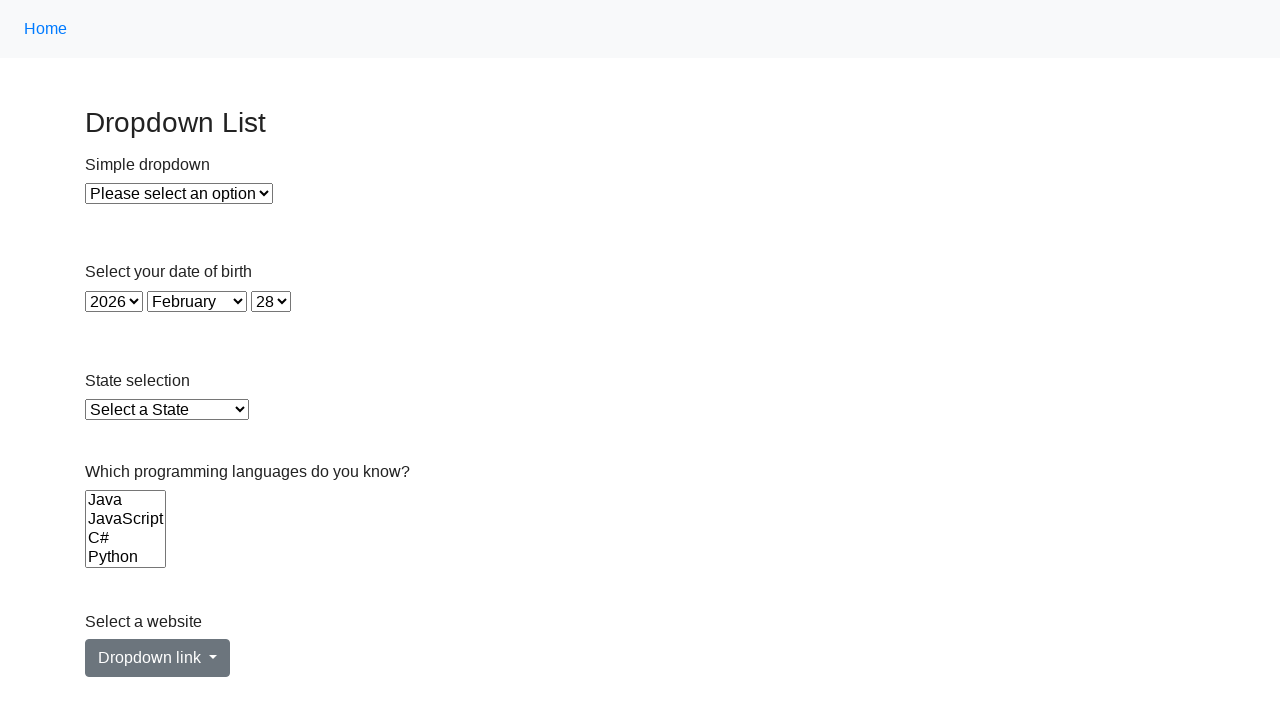

Retrieved value attribute from option 0: 'java'
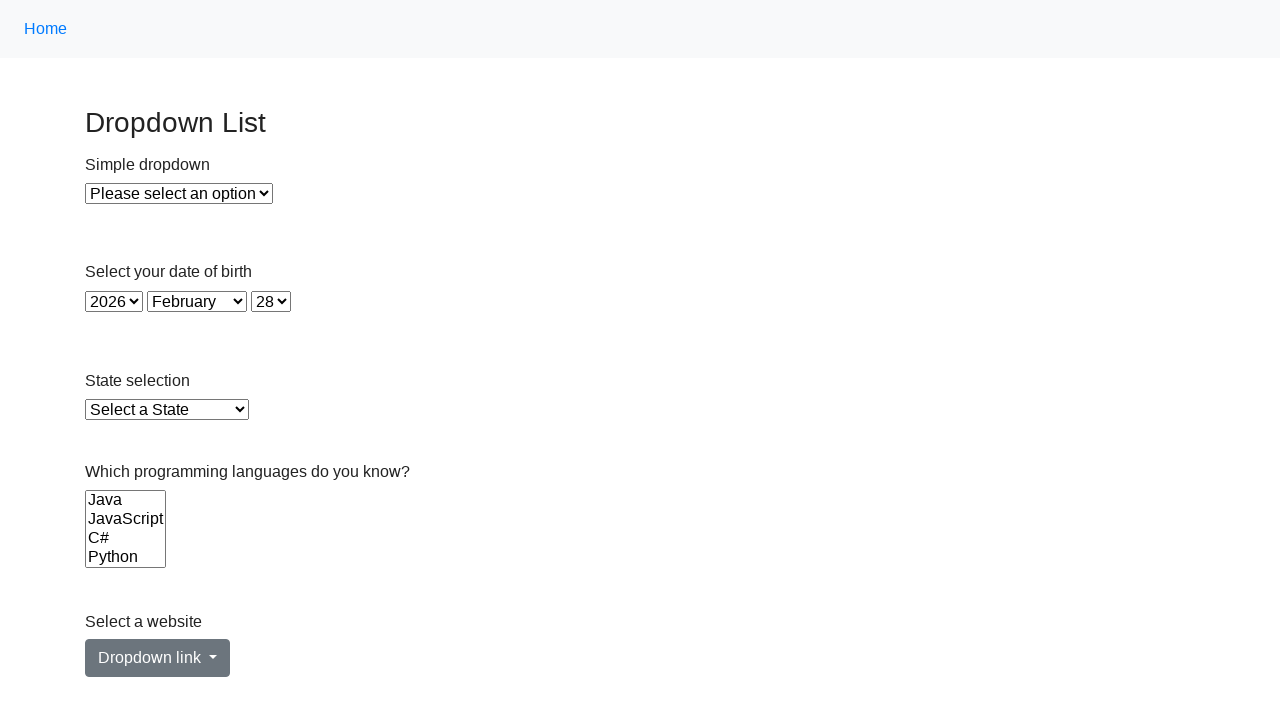

Selected language option with value 'java' on select[name='Languages']
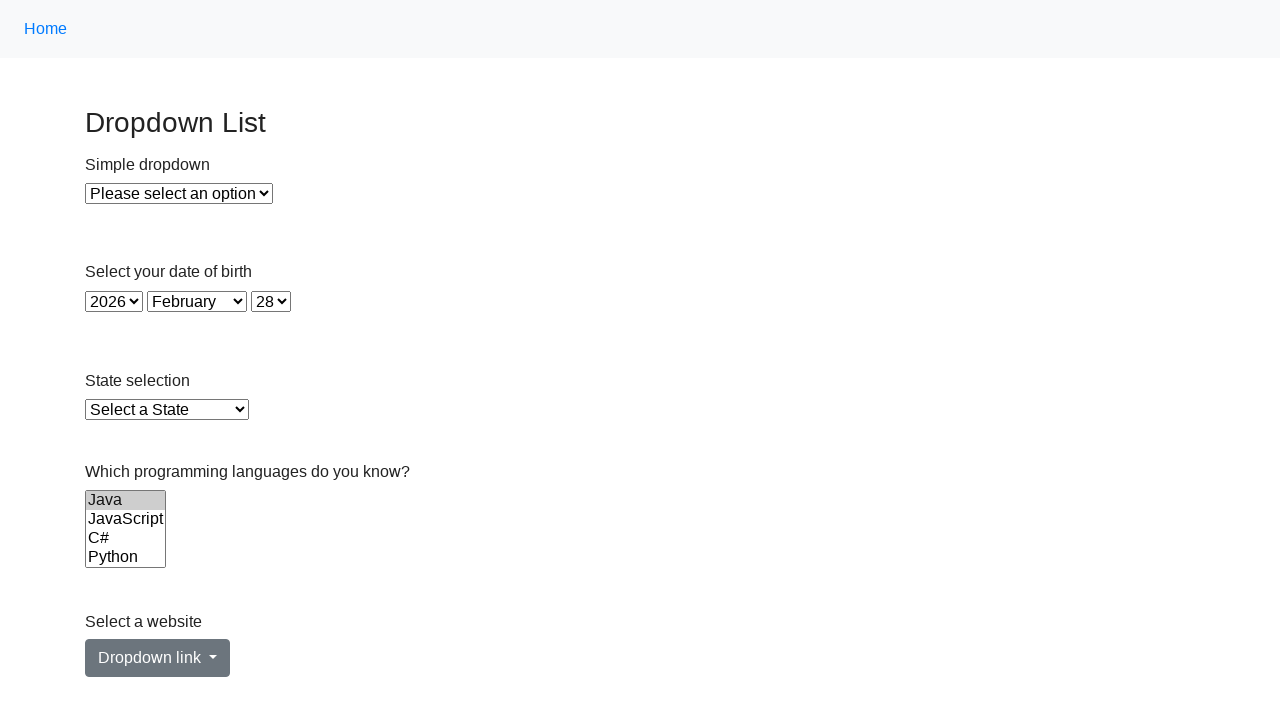

Retrieved value attribute from option 1: 'js'
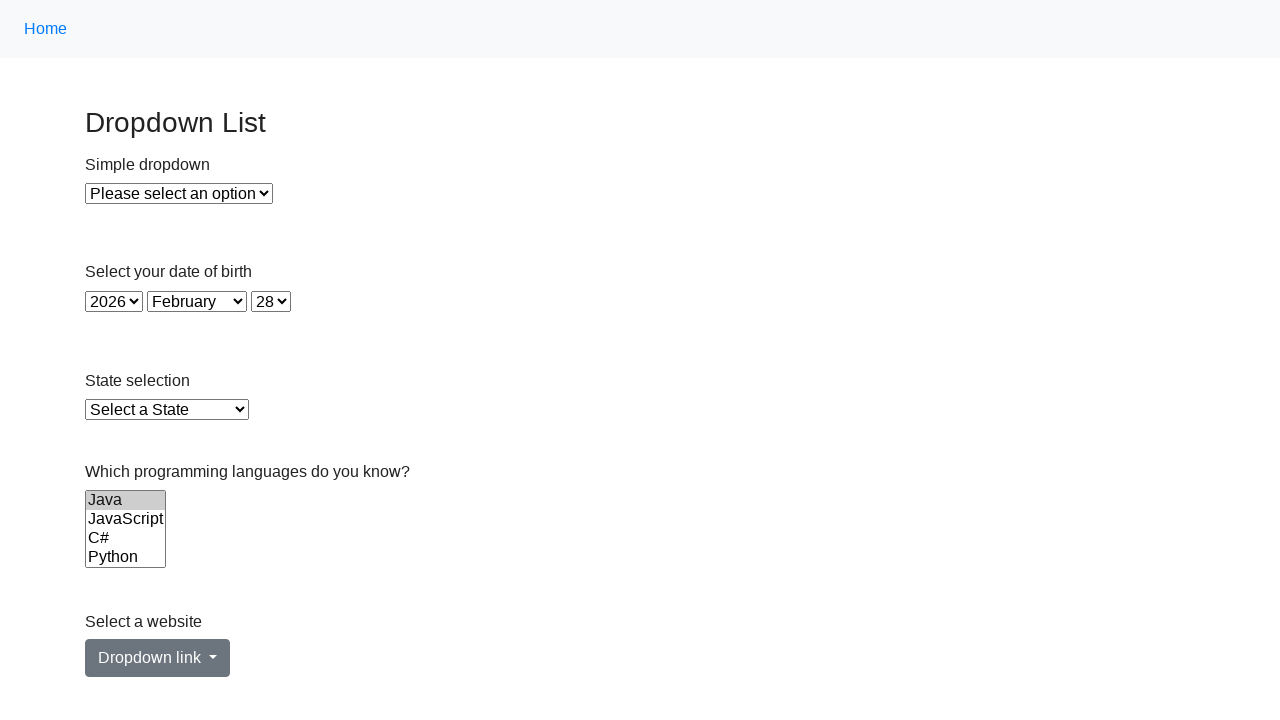

Selected language option with value 'js' on select[name='Languages']
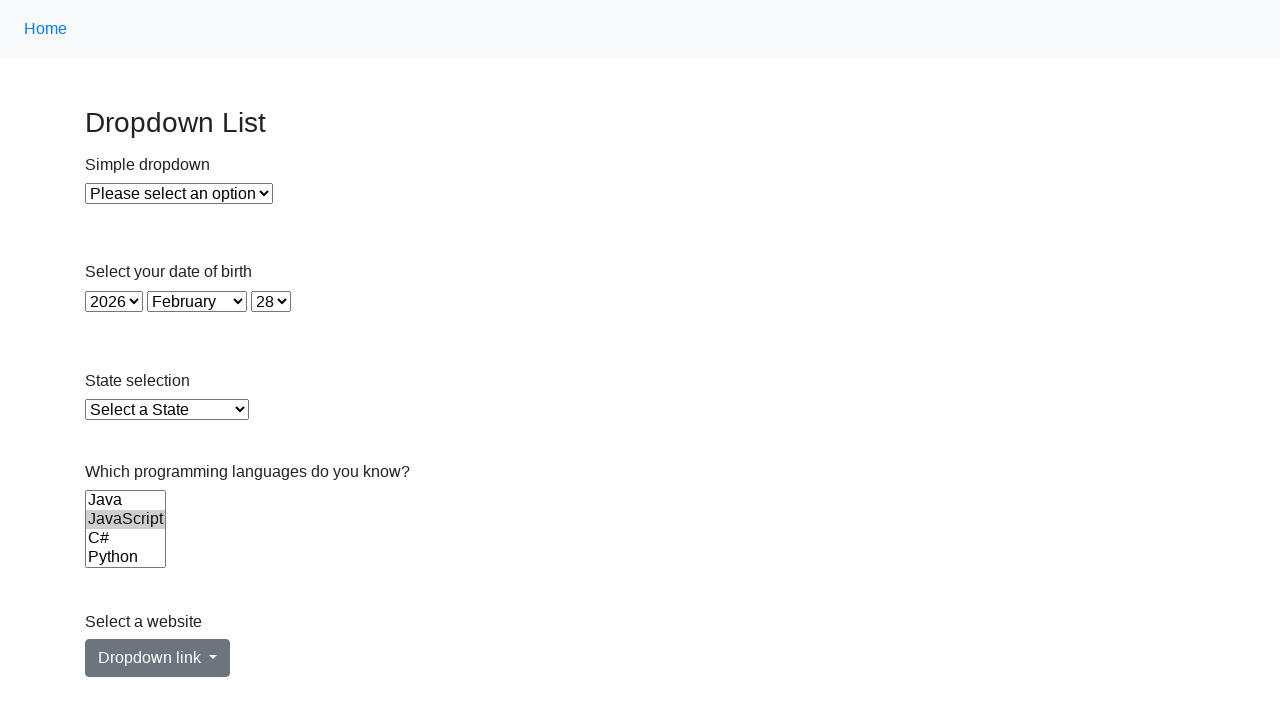

Retrieved value attribute from option 2: 'c#'
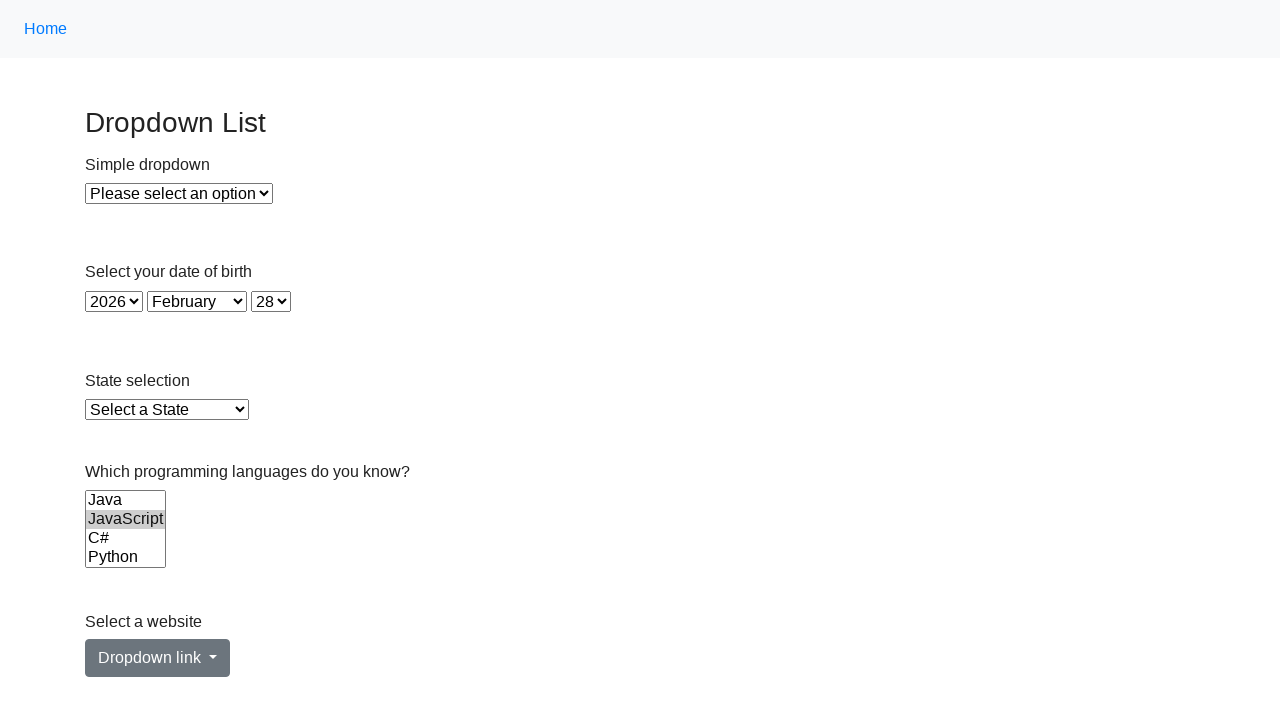

Selected language option with value 'c#' on select[name='Languages']
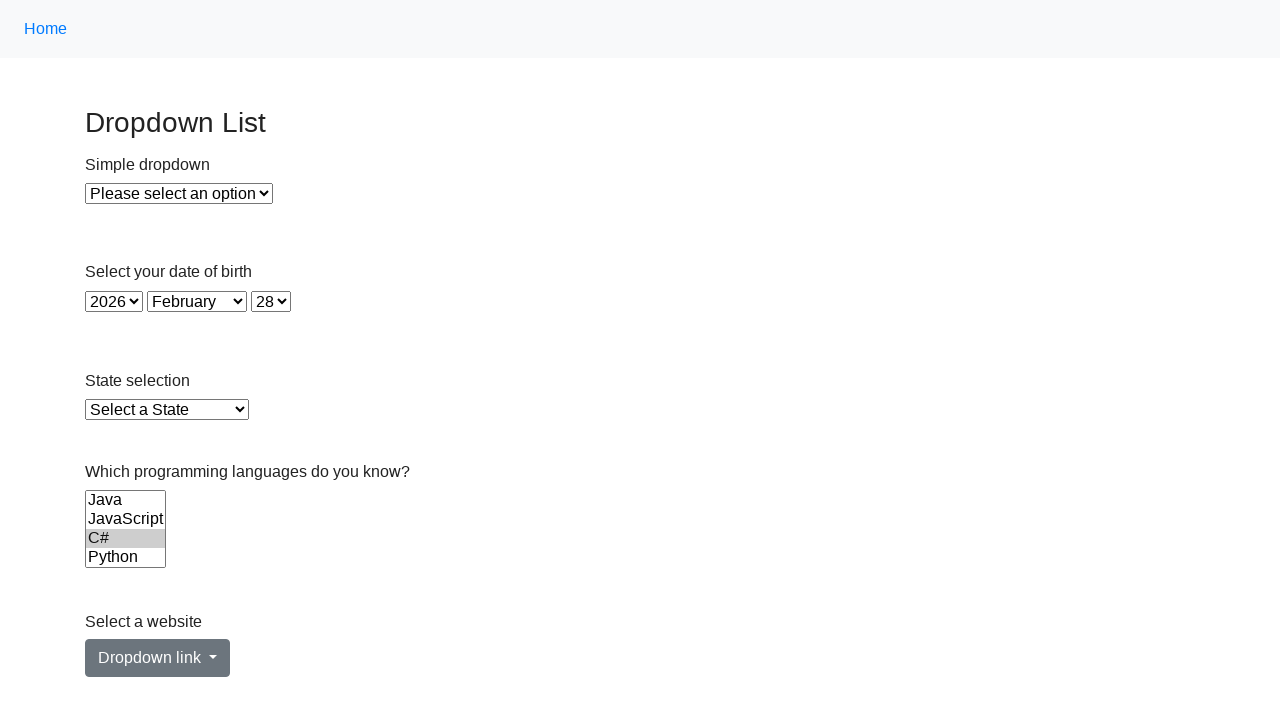

Retrieved value attribute from option 3: 'python'
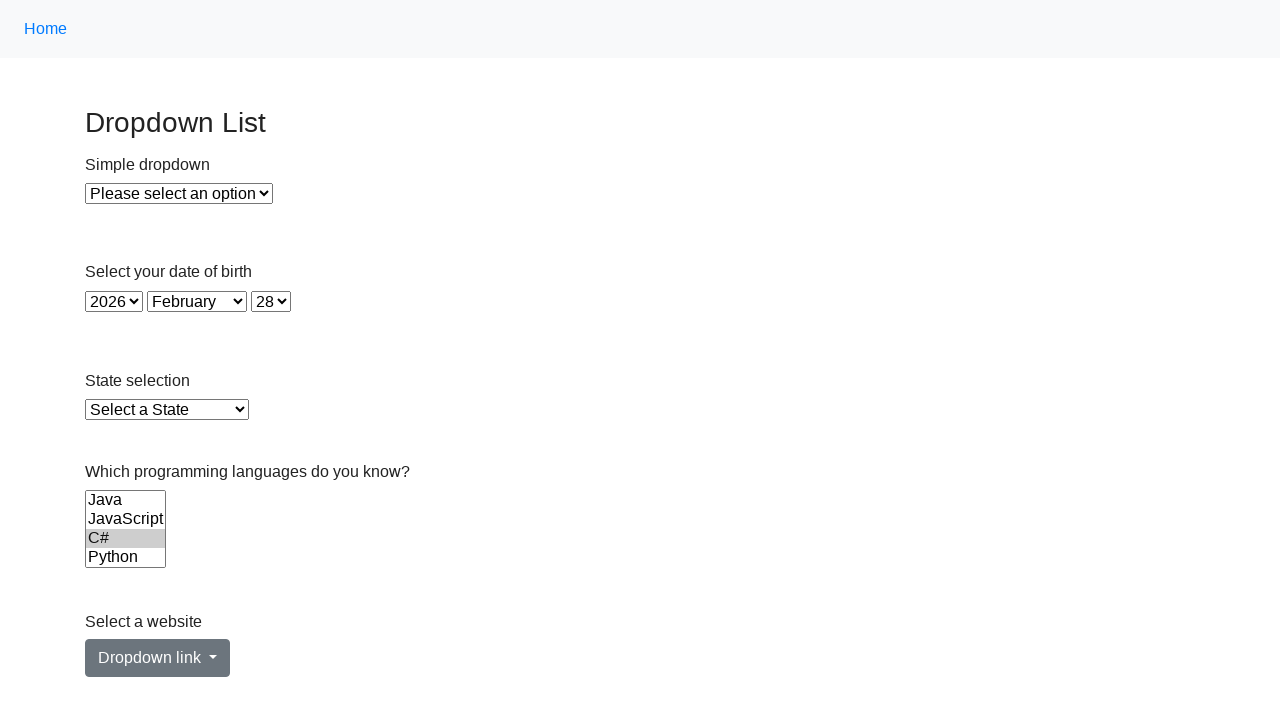

Selected language option with value 'python' on select[name='Languages']
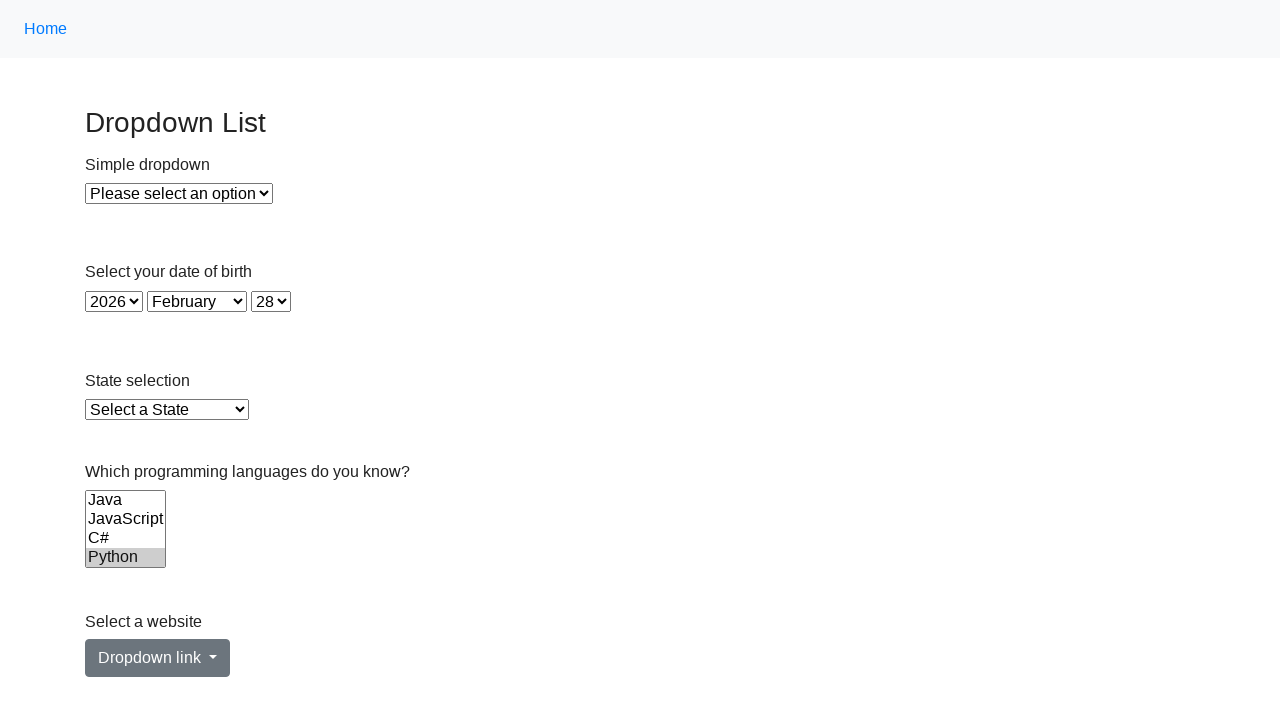

Retrieved value attribute from option 4: 'ruby'
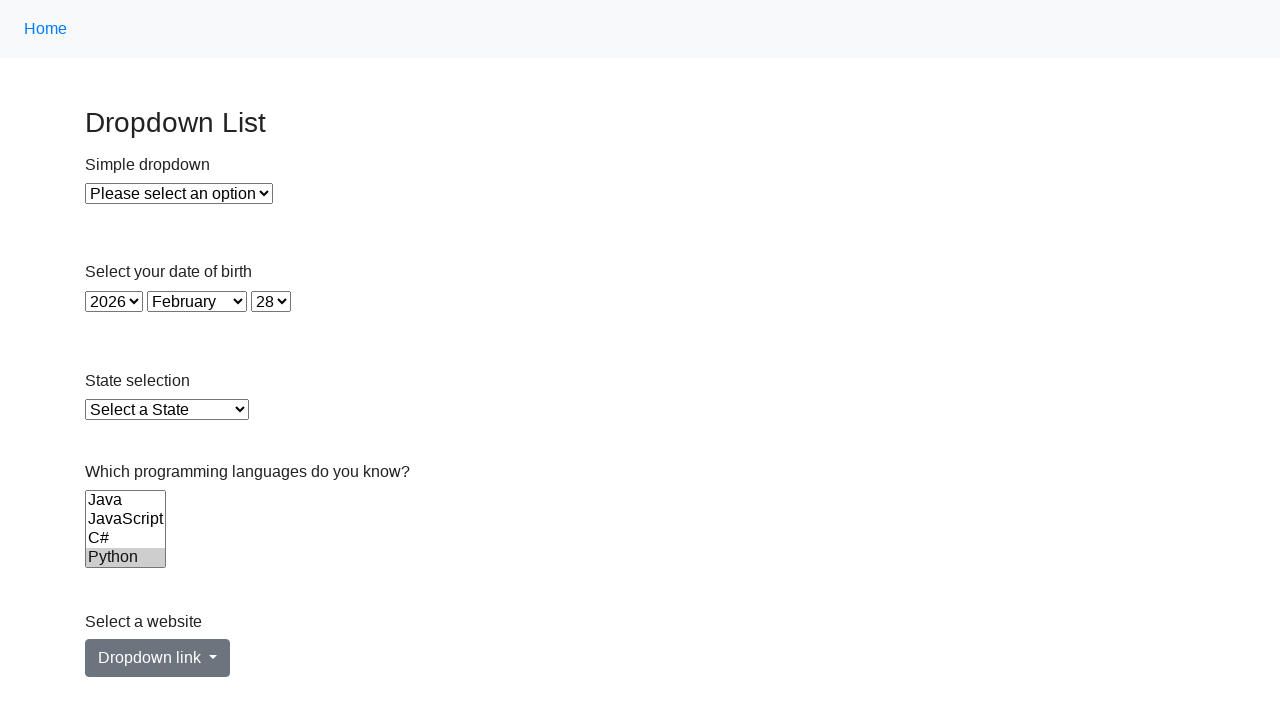

Selected language option with value 'ruby' on select[name='Languages']
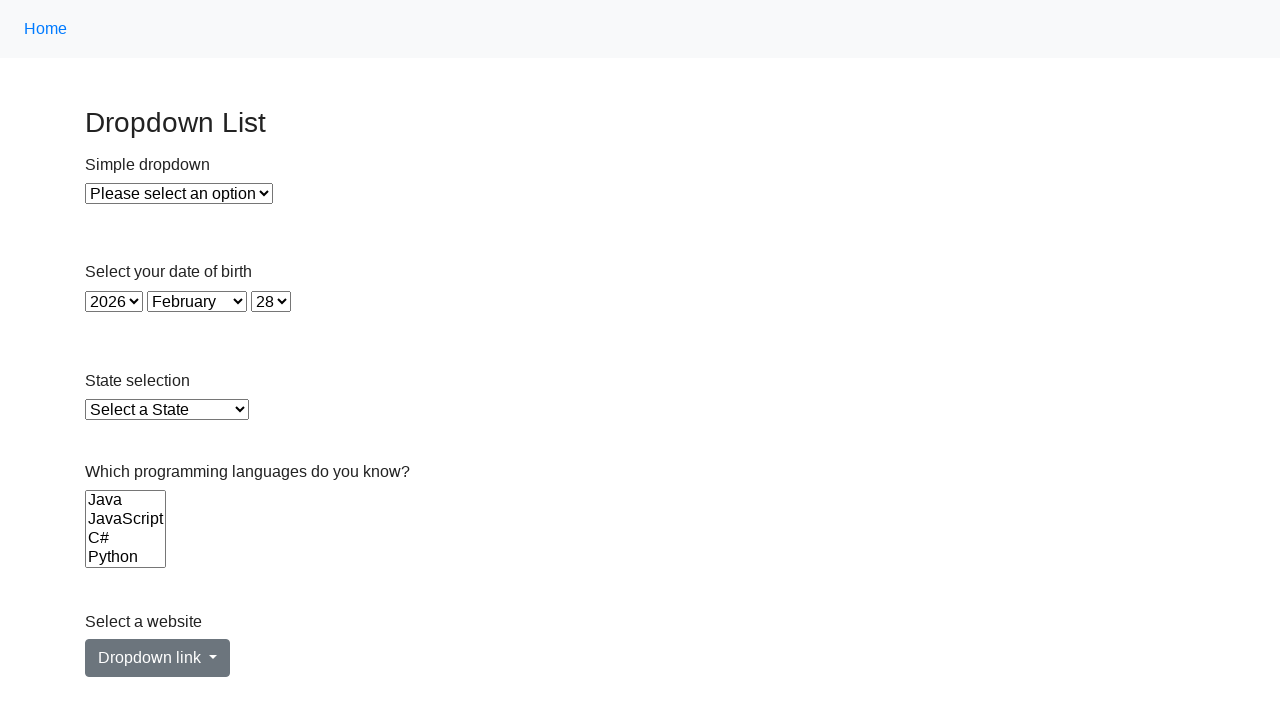

Retrieved value attribute from option 5: 'c'
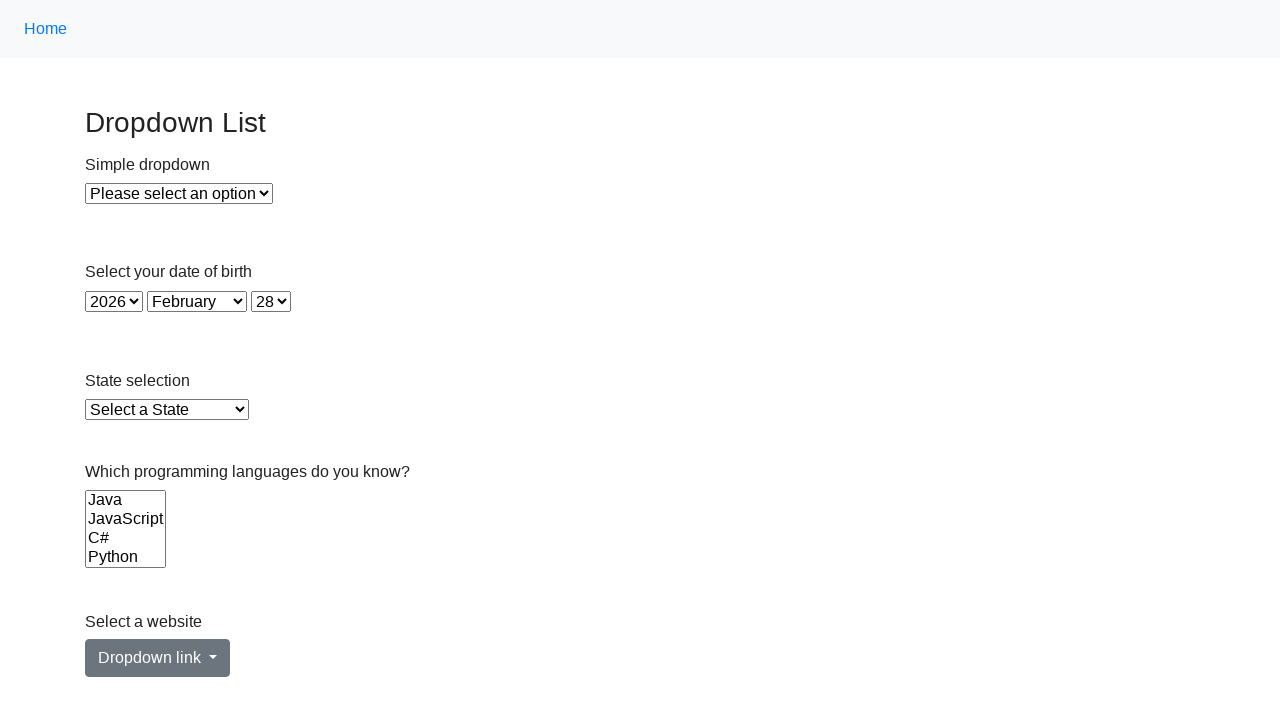

Selected language option with value 'c' on select[name='Languages']
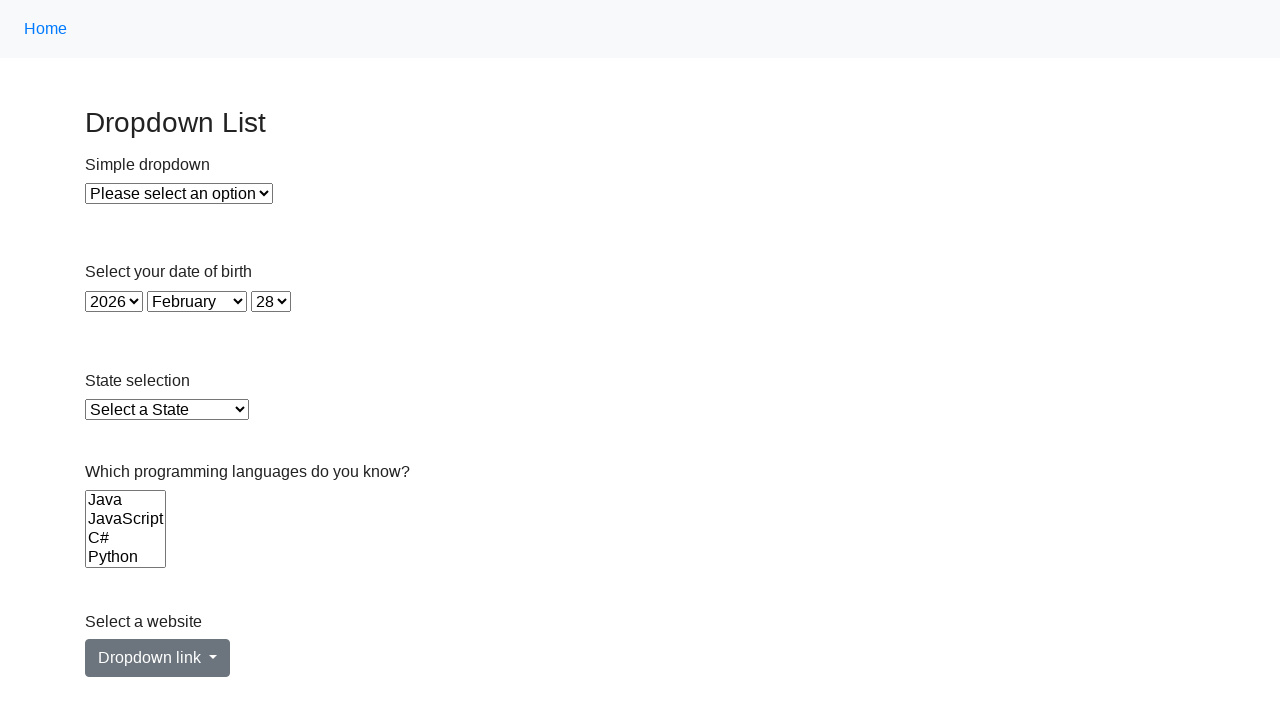

Deselected all language options by resetting selectedIndex
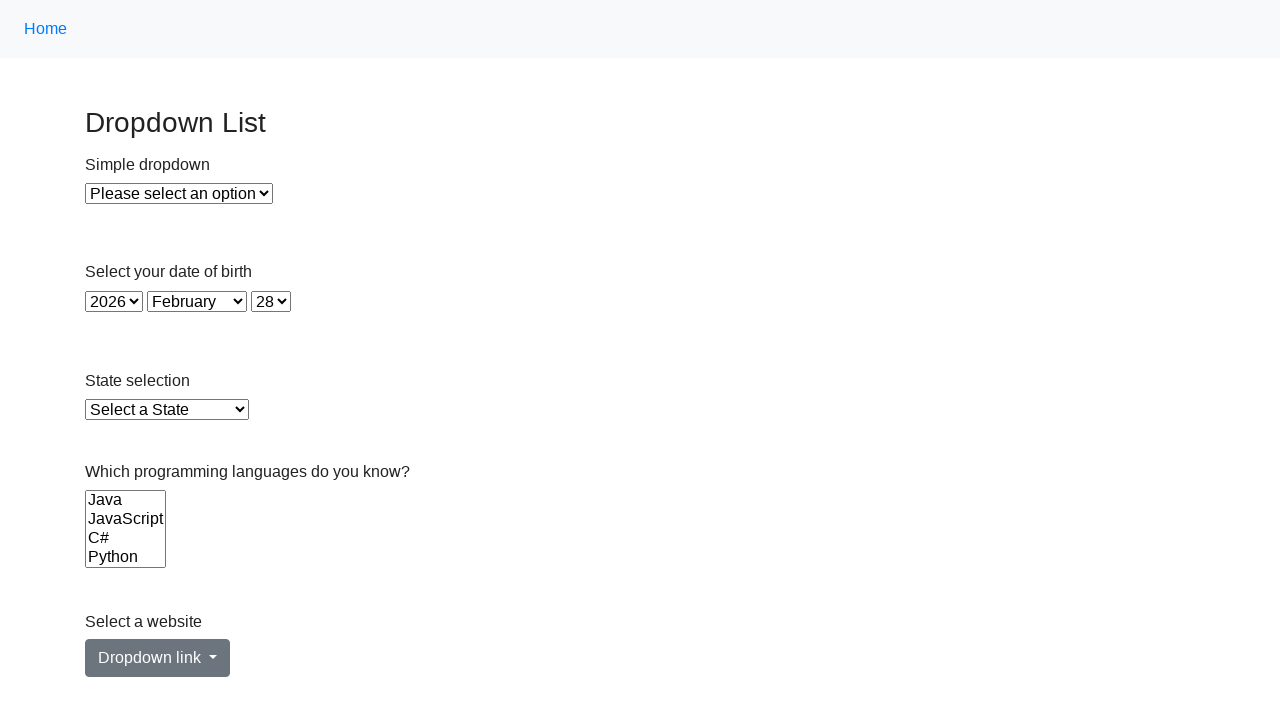

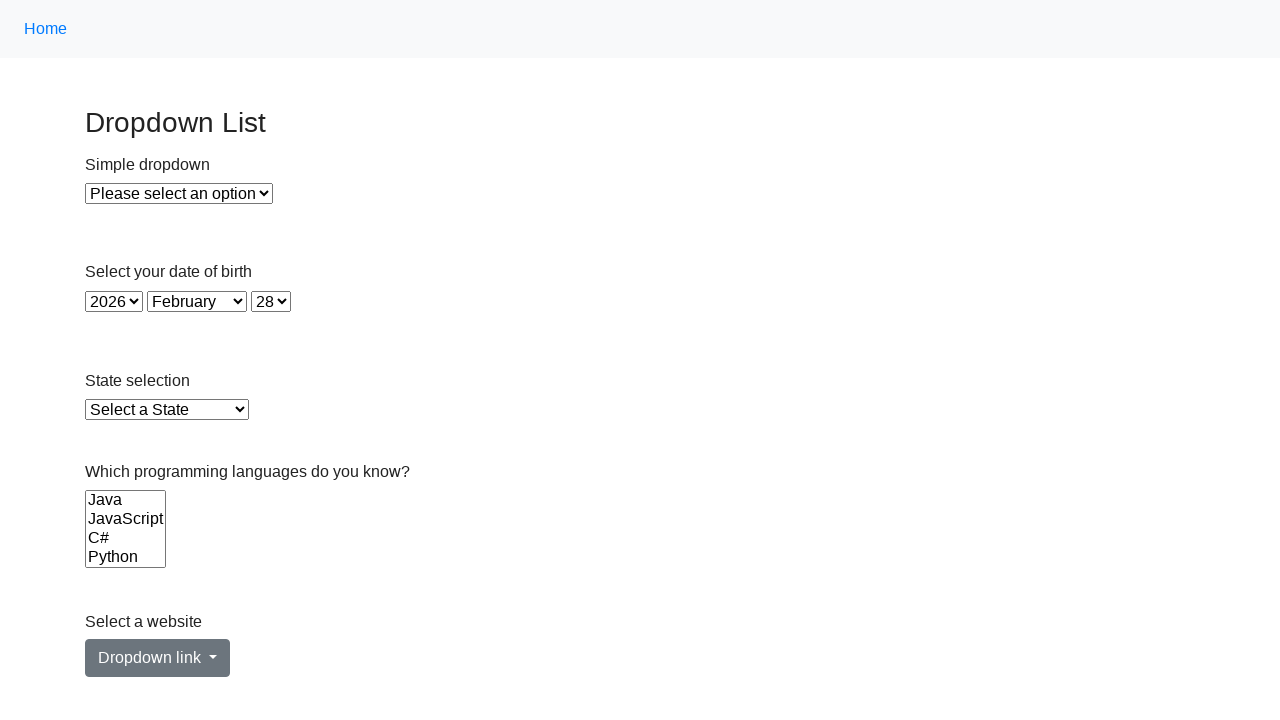